Tests window handling functionality by clicking a link to open a new window, switching between windows, and verifying content in each window

Starting URL: https://the-internet.herokuapp.com/windows

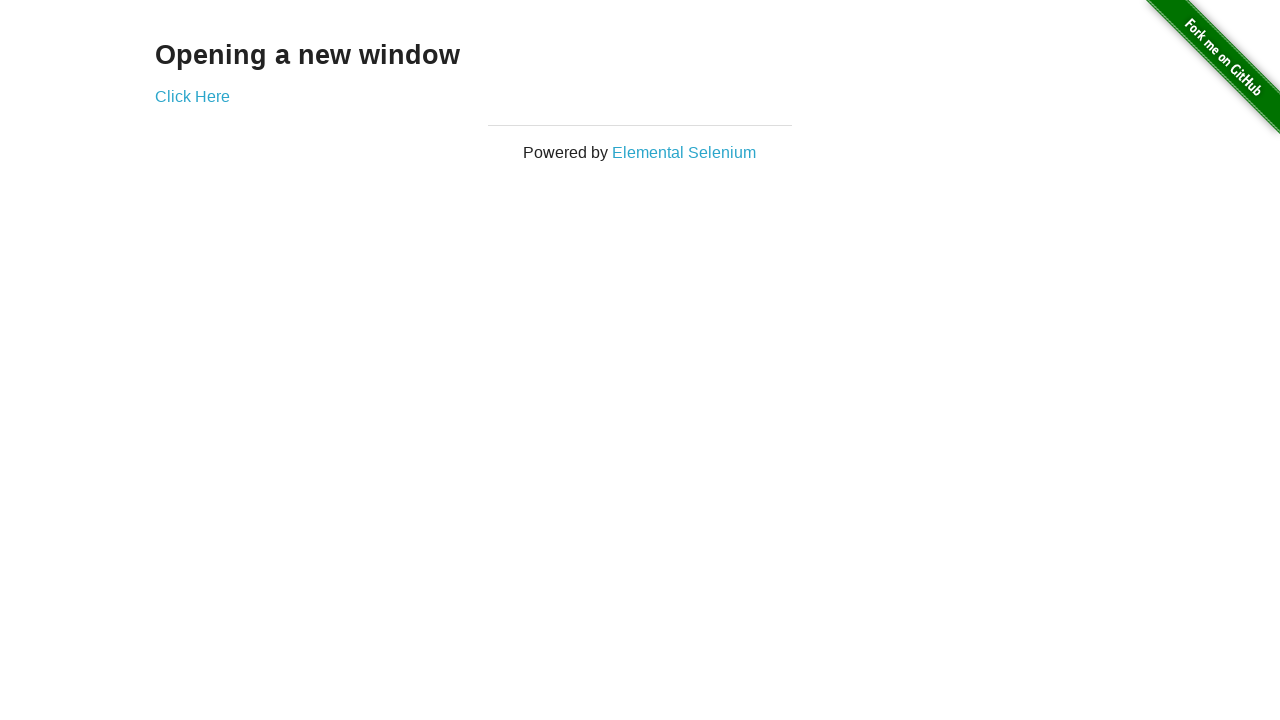

Stored reference to parent window
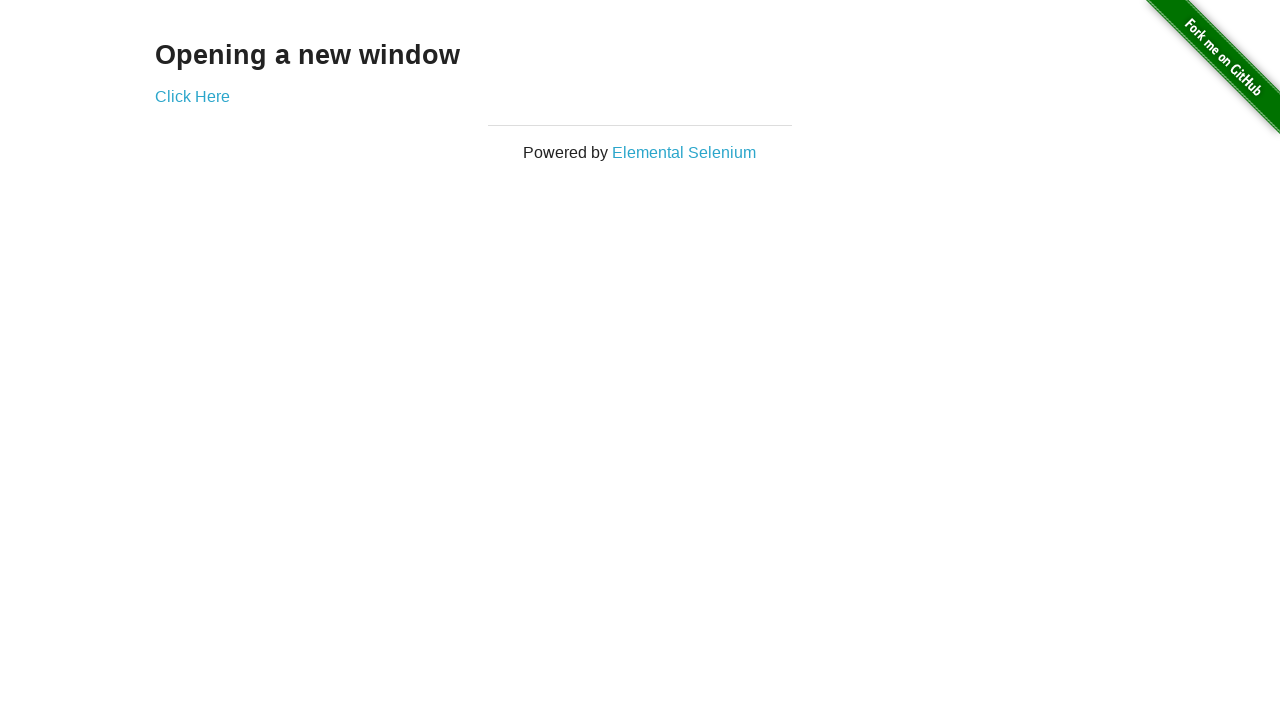

Verified initial page heading text is 'Opening a new window'
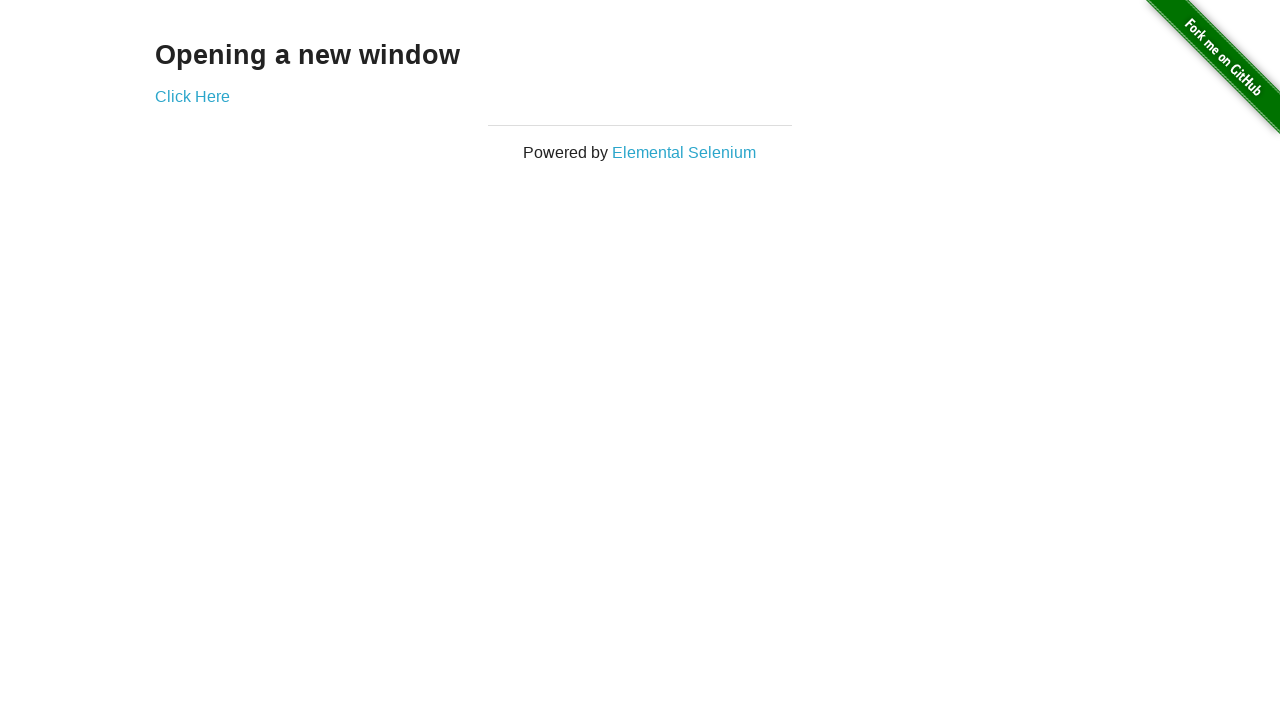

Verified initial page title is 'The Internet'
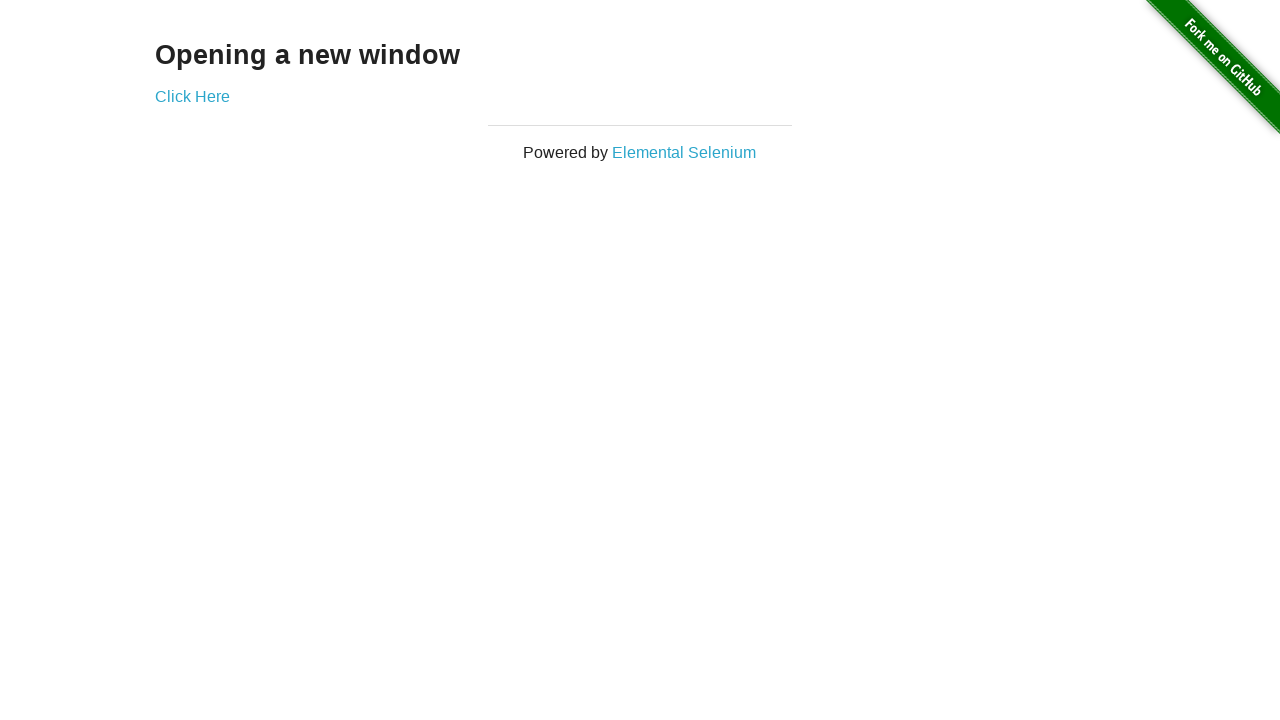

Clicked 'Click Here' link to open new window at (192, 96) on text=Click Here
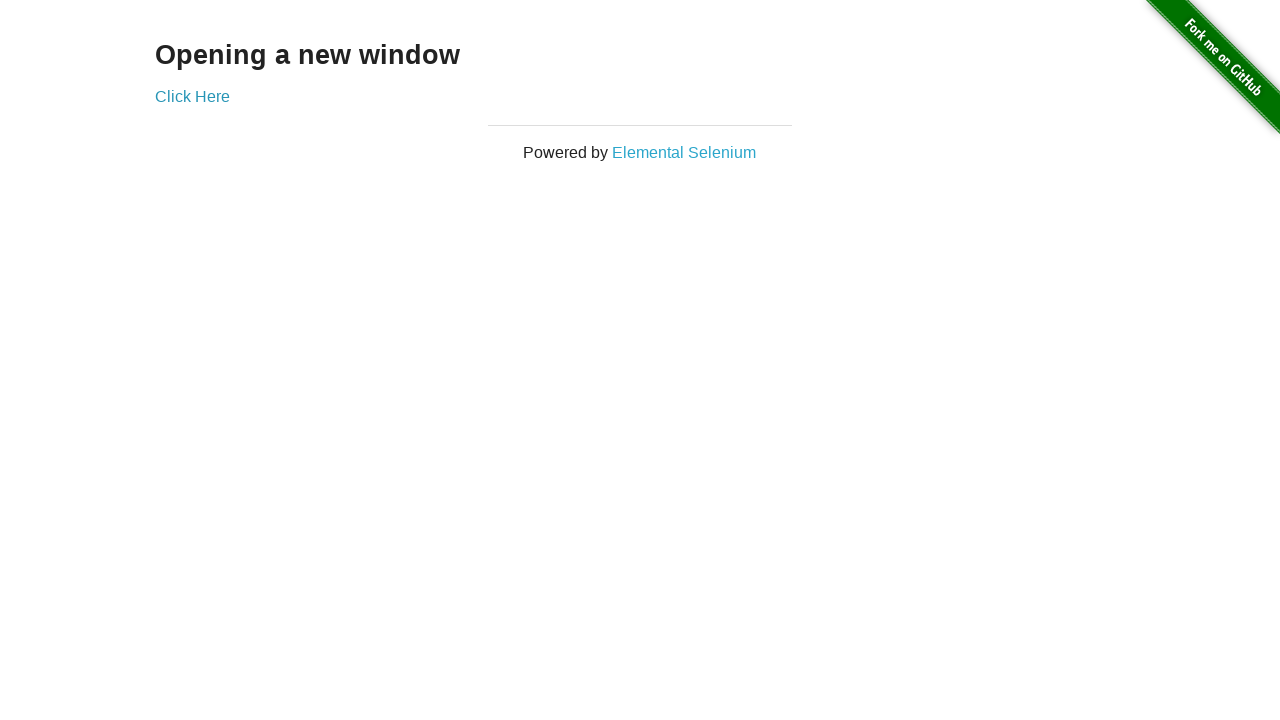

New window opened and captured
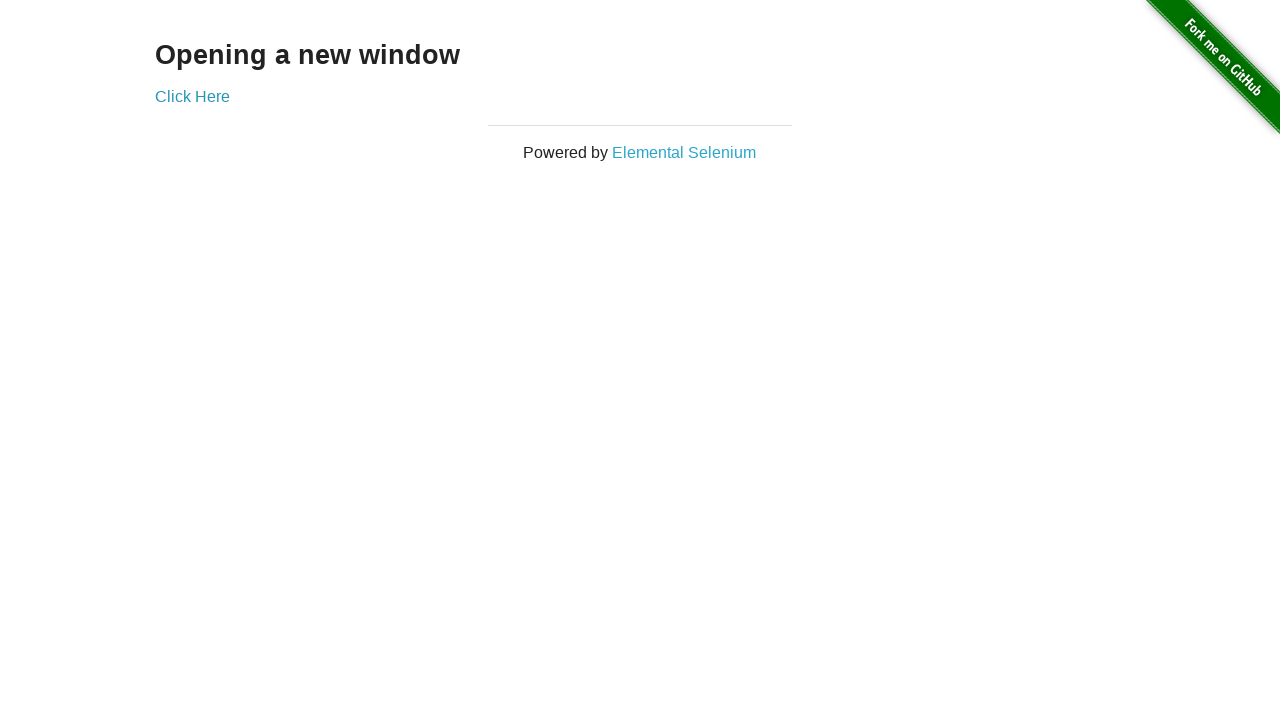

Verified new window title is 'New Window'
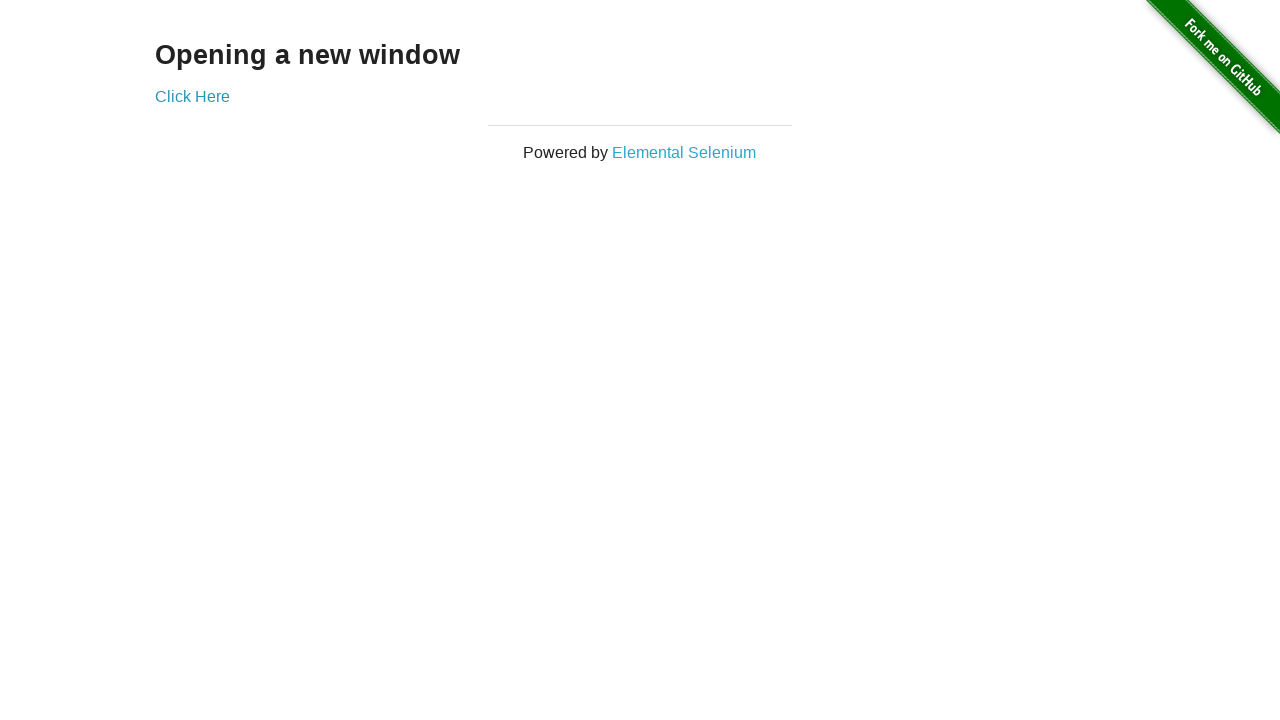

Verified new window heading text is 'New Window'
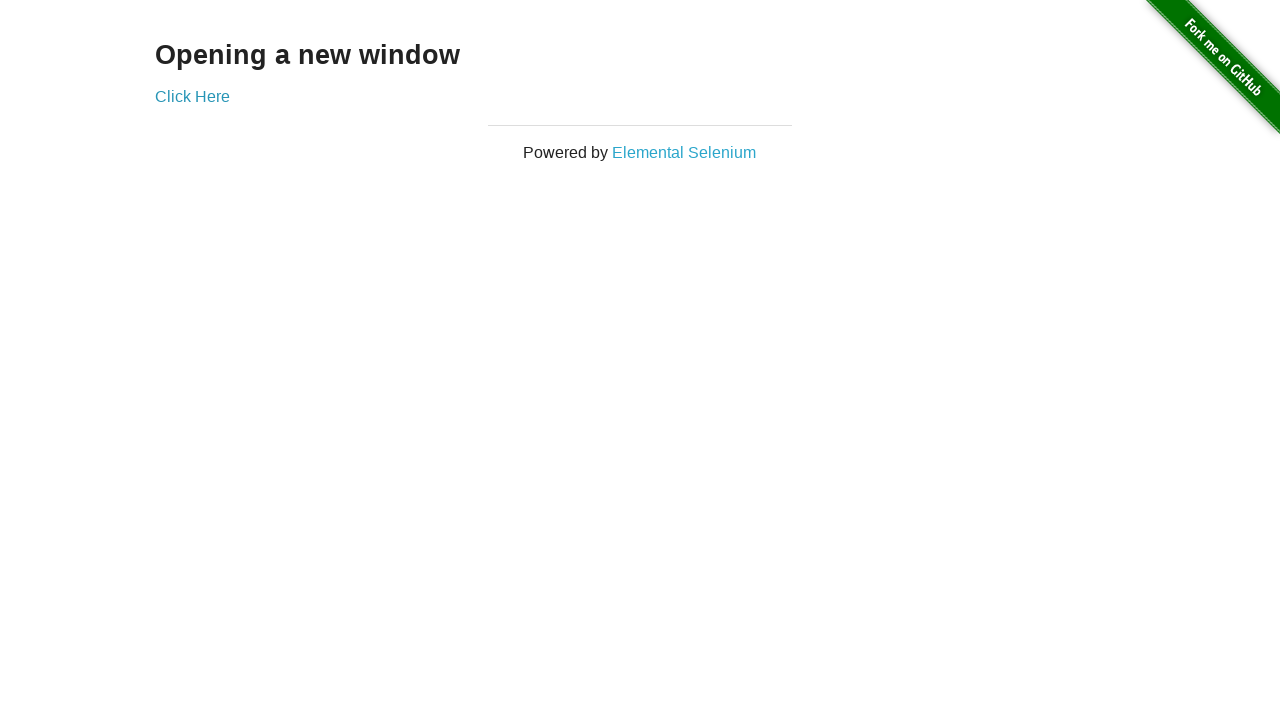

Switched back to parent window
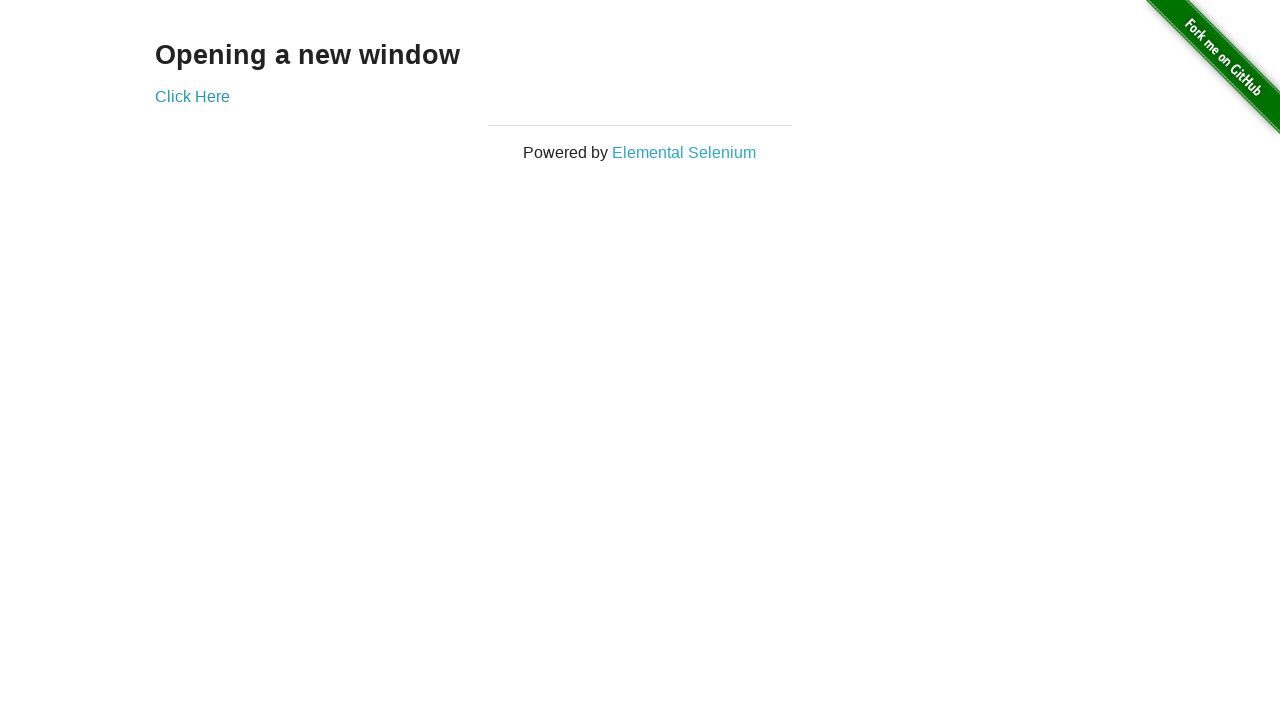

Verified parent window title is 'The Internet'
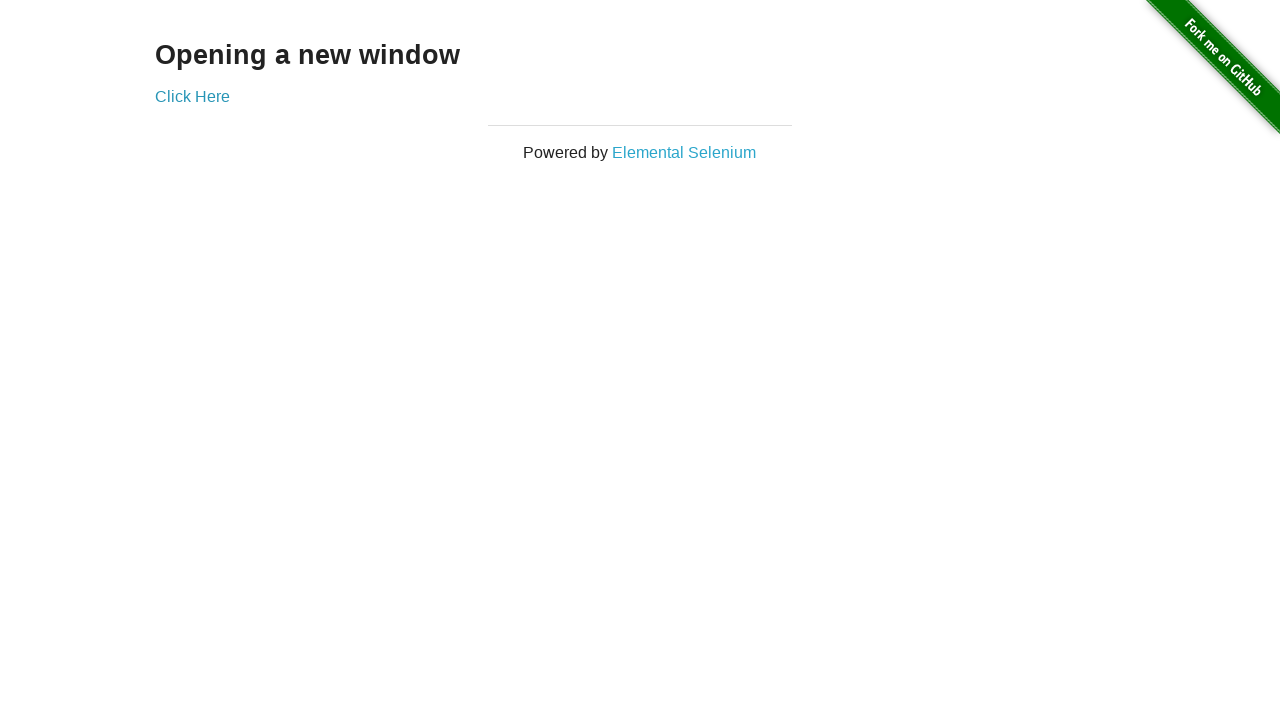

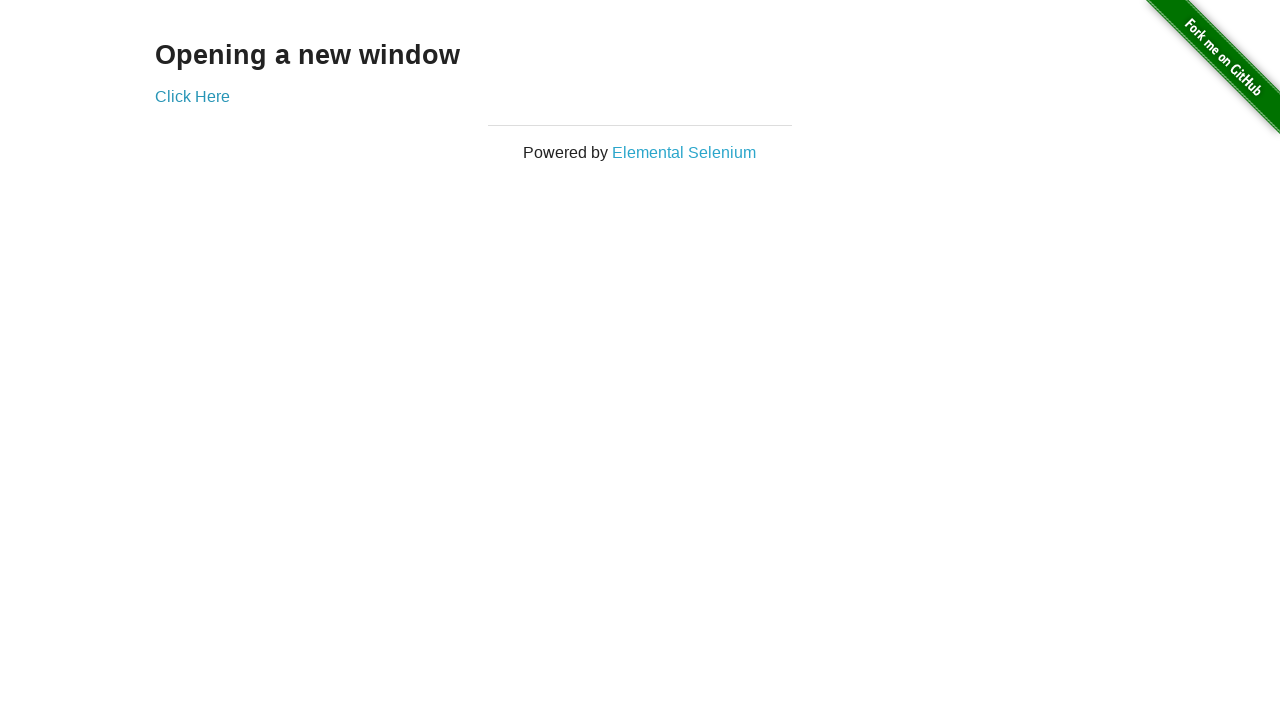